Navigates to the login page and verifies the URL is correct

Starting URL: https://vue-demo.daniel-avellaneda.com

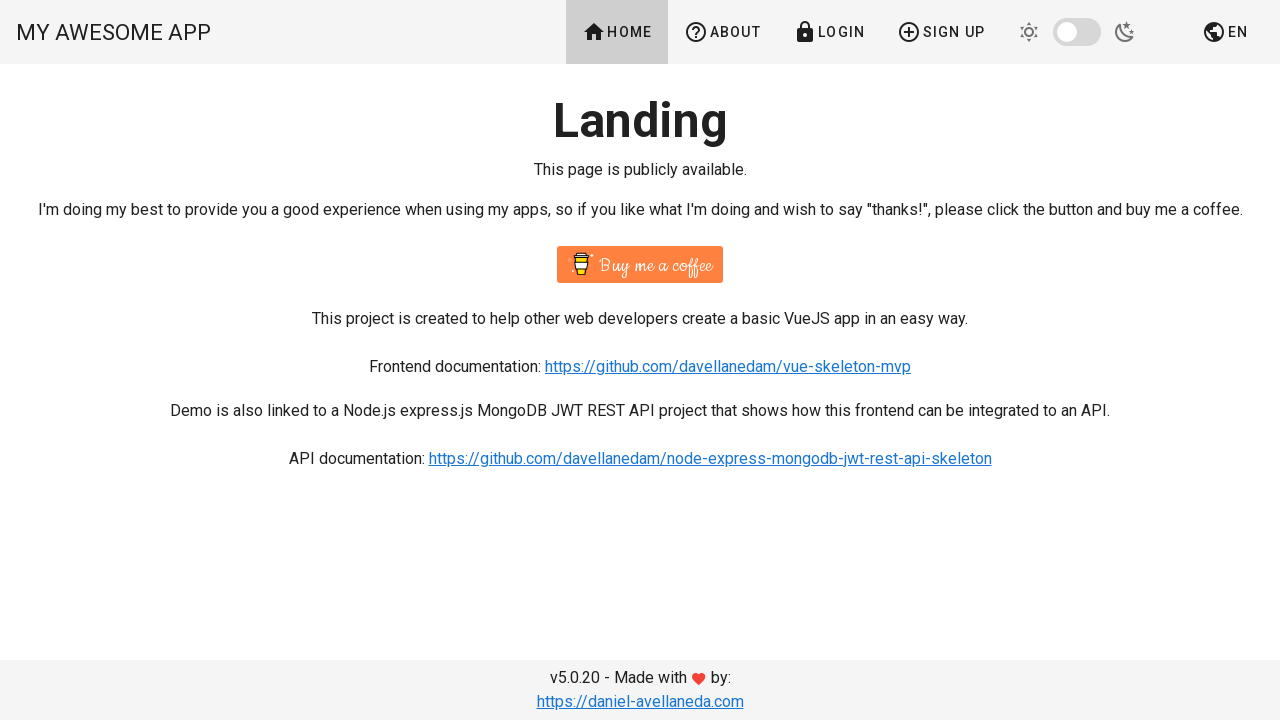

Clicked Login link to navigate to login page at (829, 32) on text=Login
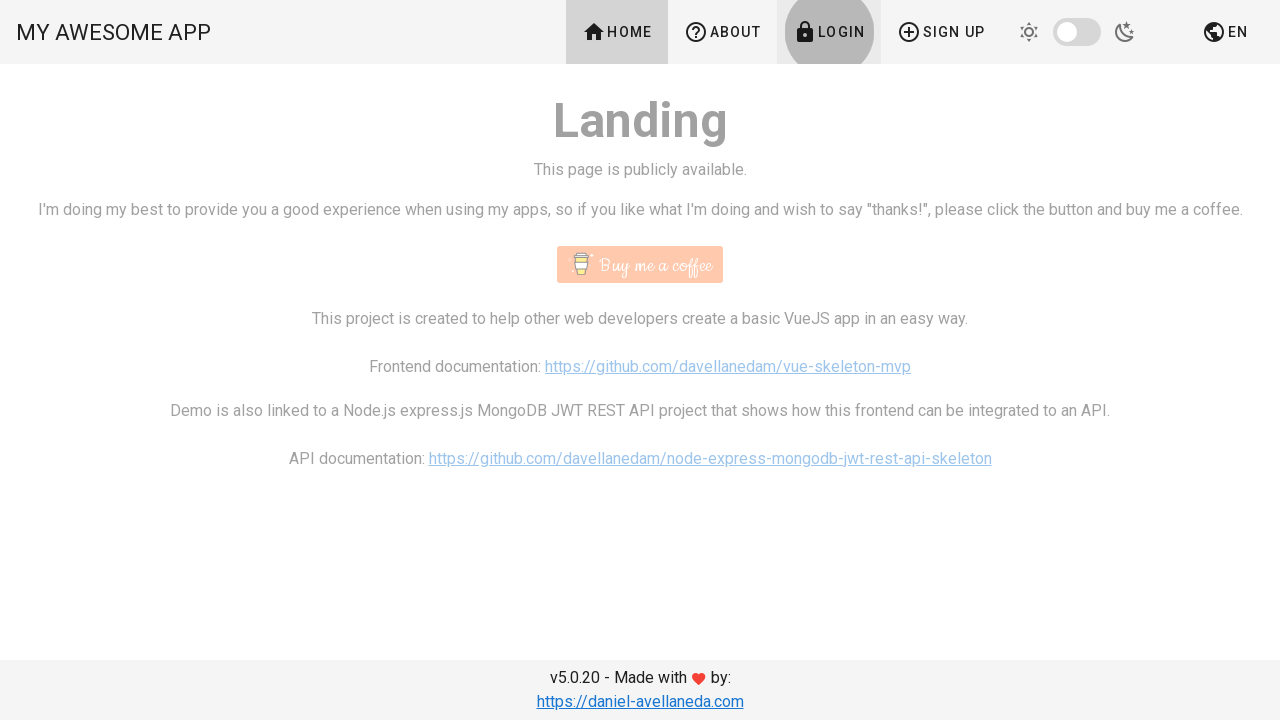

Login page URL loaded successfully
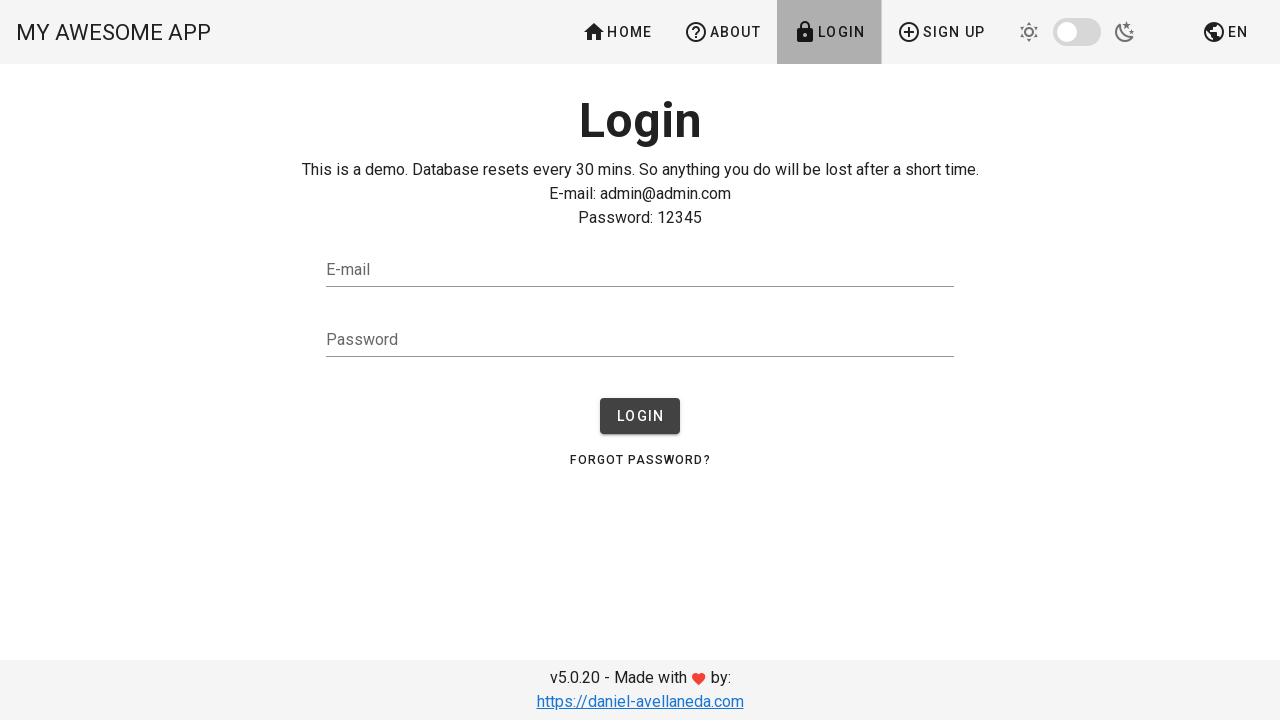

Verified current URL matches login page URL
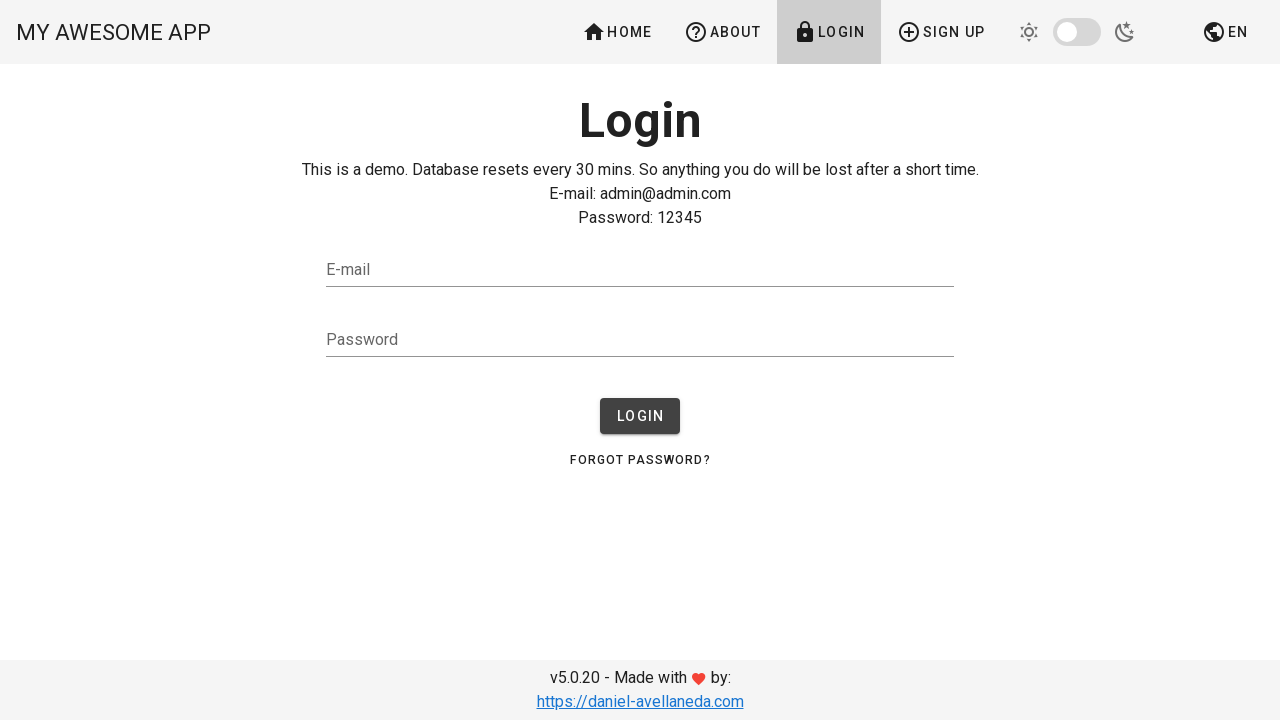

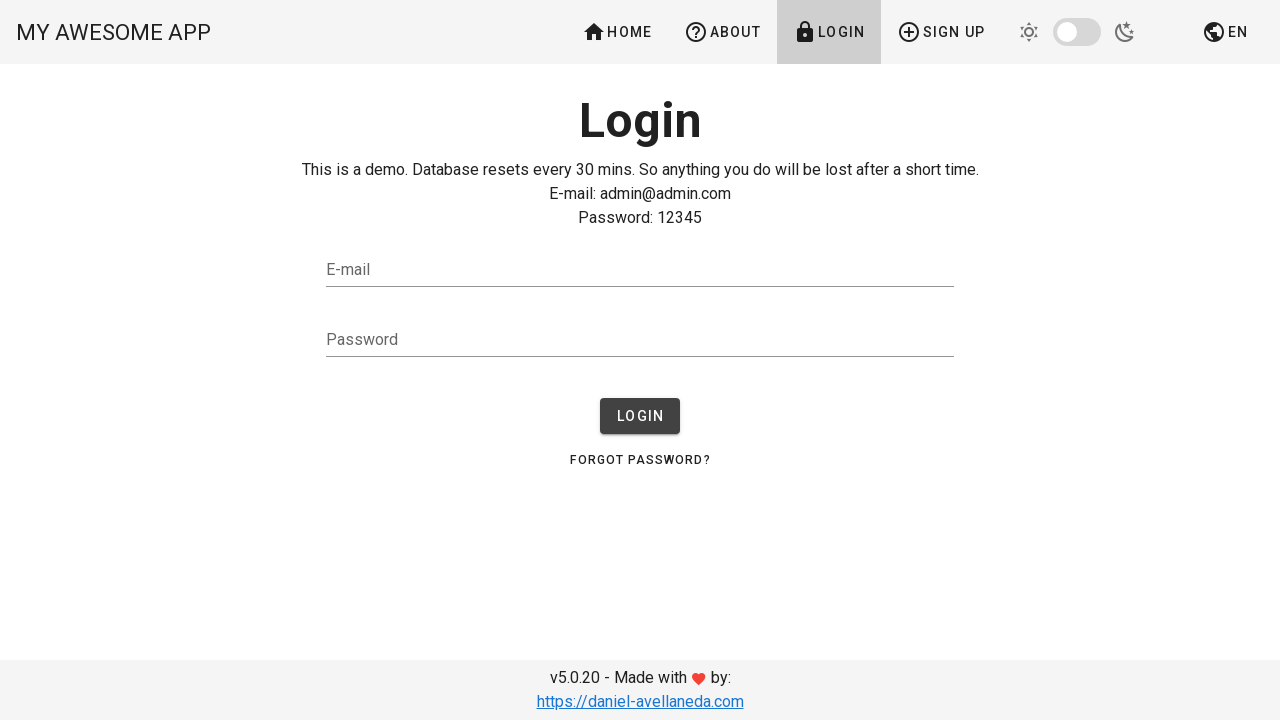